Tests toggling between Postpaid and Prepaid options on the Paytm recharge page

Starting URL: https://paytm.com/recharge

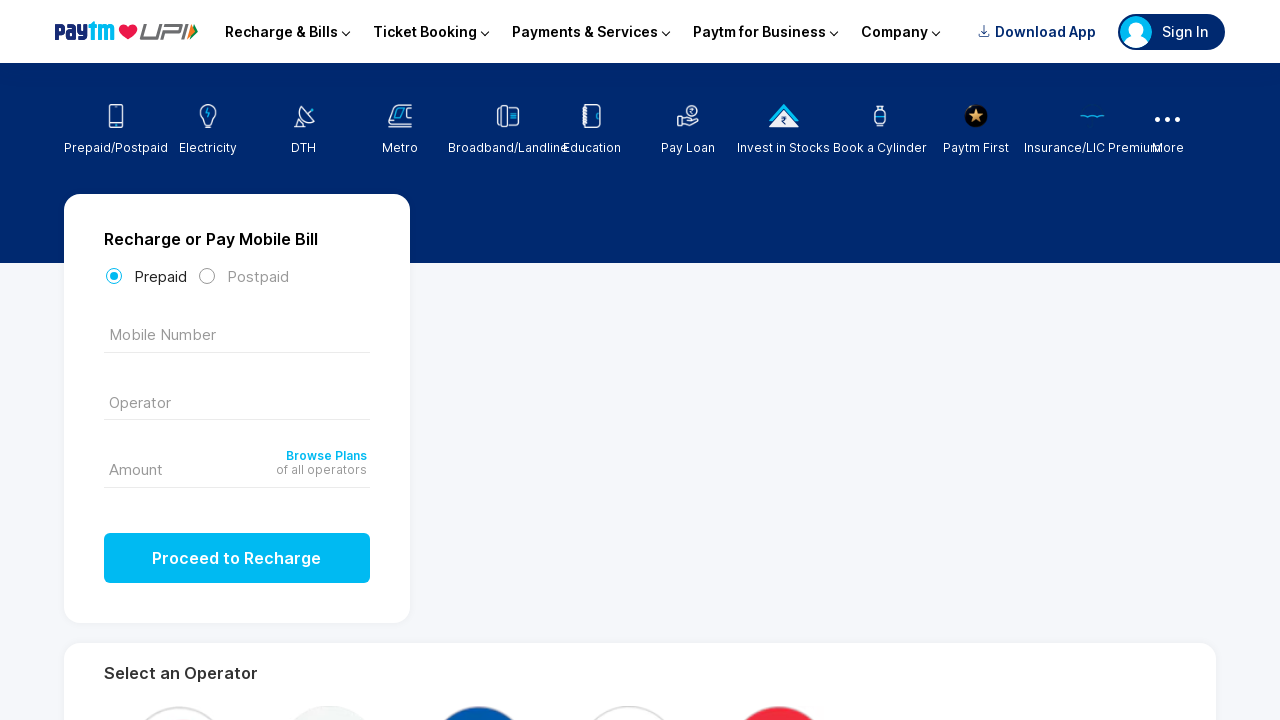

Waited 2 seconds for page to load
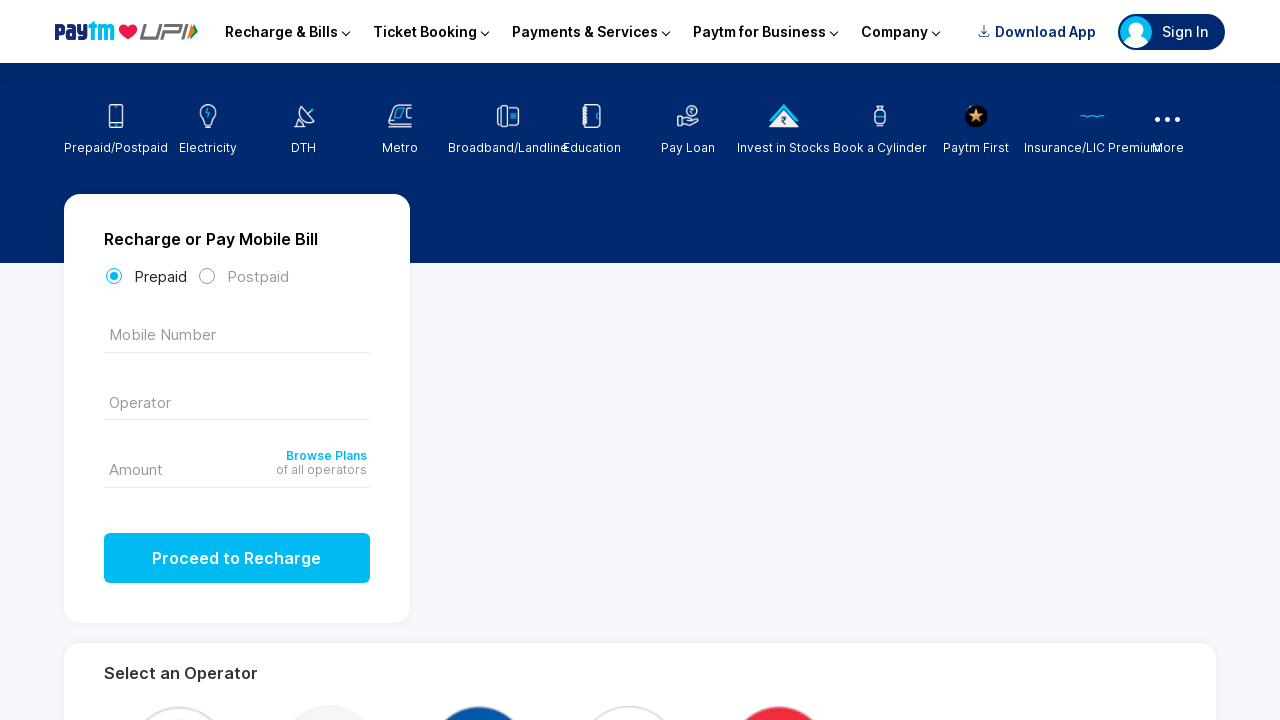

Clicked on Postpaid option at (243, 276) on xpath=//label[normalize-space()='Postpaid']
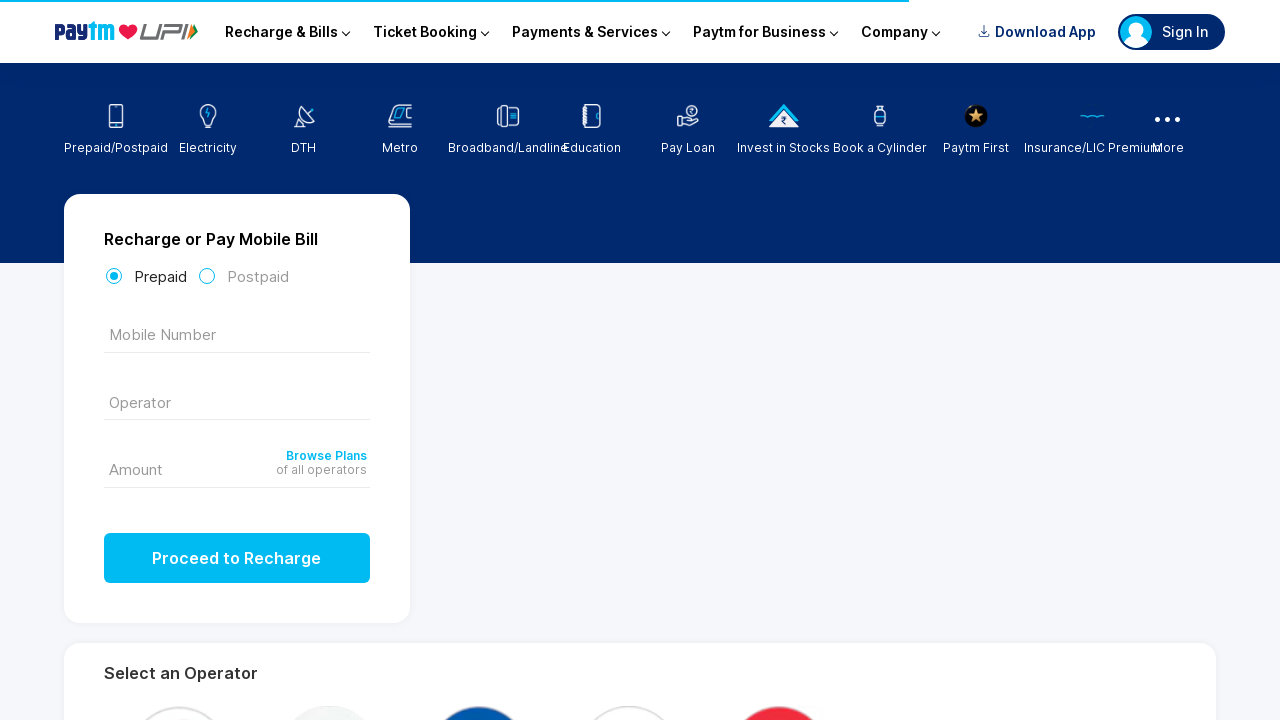

Waited 2 seconds for interaction to complete
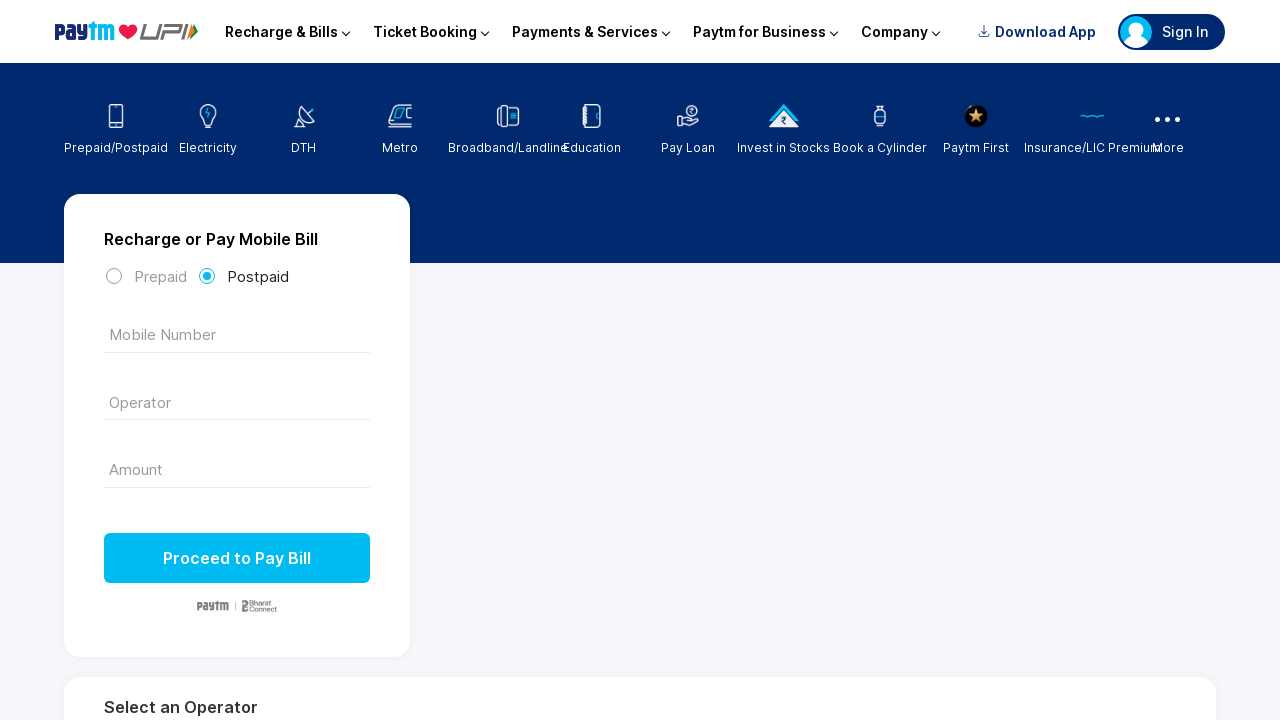

Clicked on Prepaid option at (146, 276) on xpath=//label[normalize-space()='Prepaid']
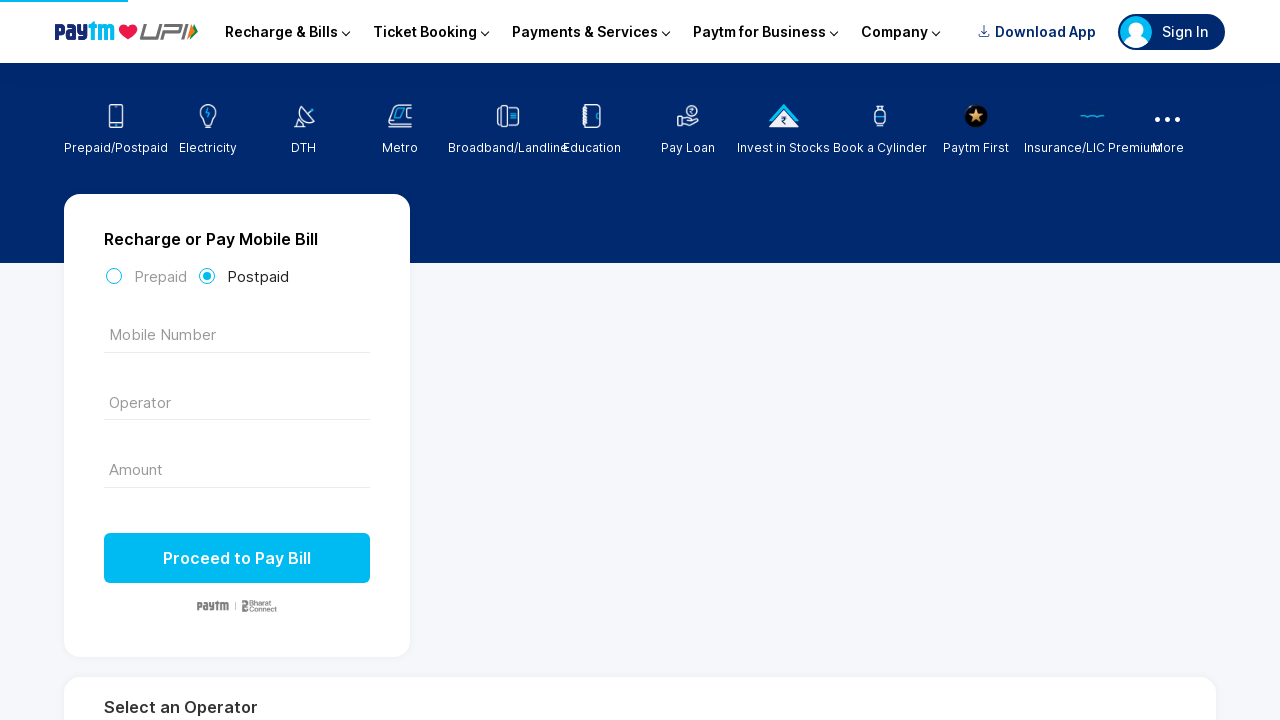

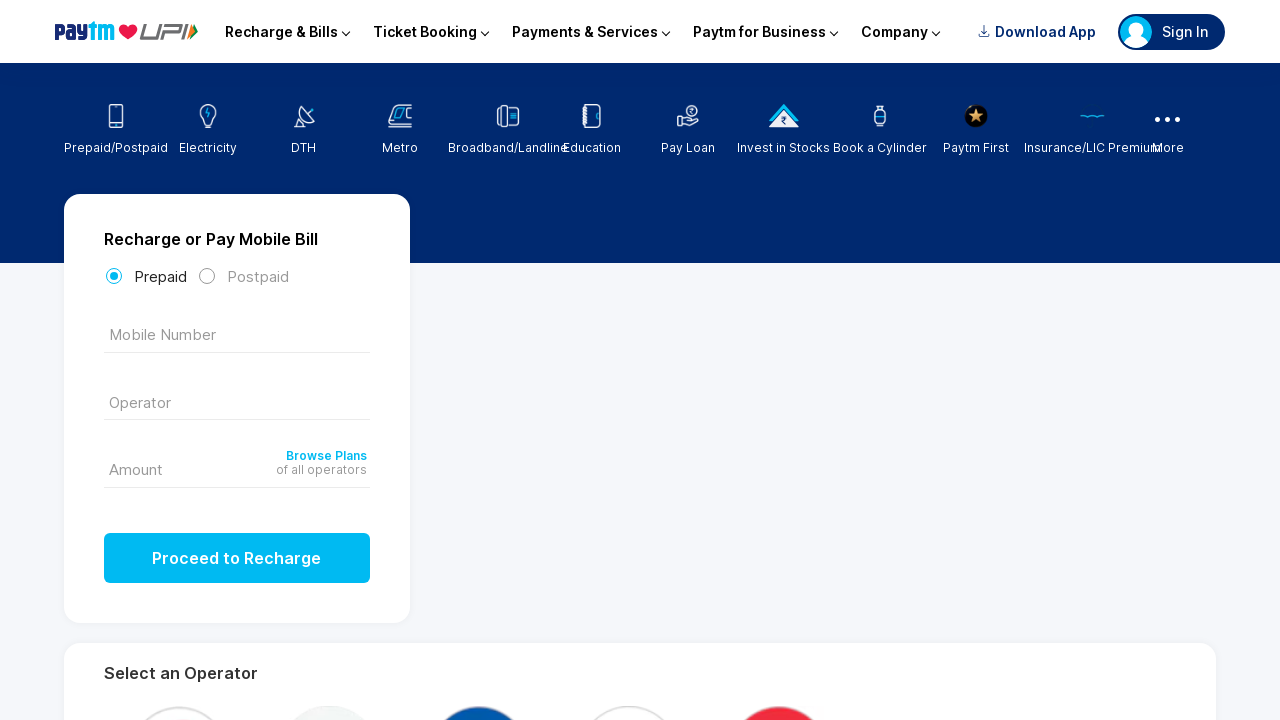